Tests dynamic controls on a demo page by clicking a checkbox, clicking the Remove button, and verifying that a message element becomes visible after the removal completes.

Starting URL: https://the-internet.herokuapp.com/dynamic_controls

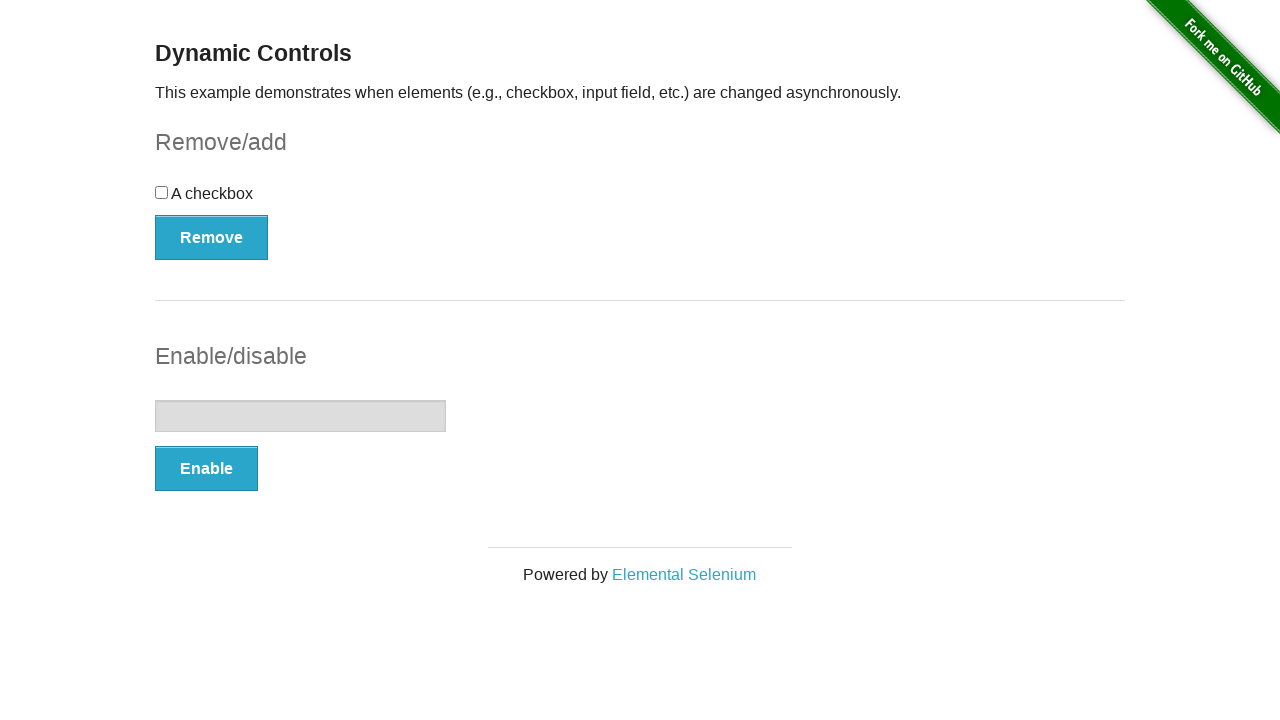

Clicked the checkbox at (162, 192) on input[type='checkbox']
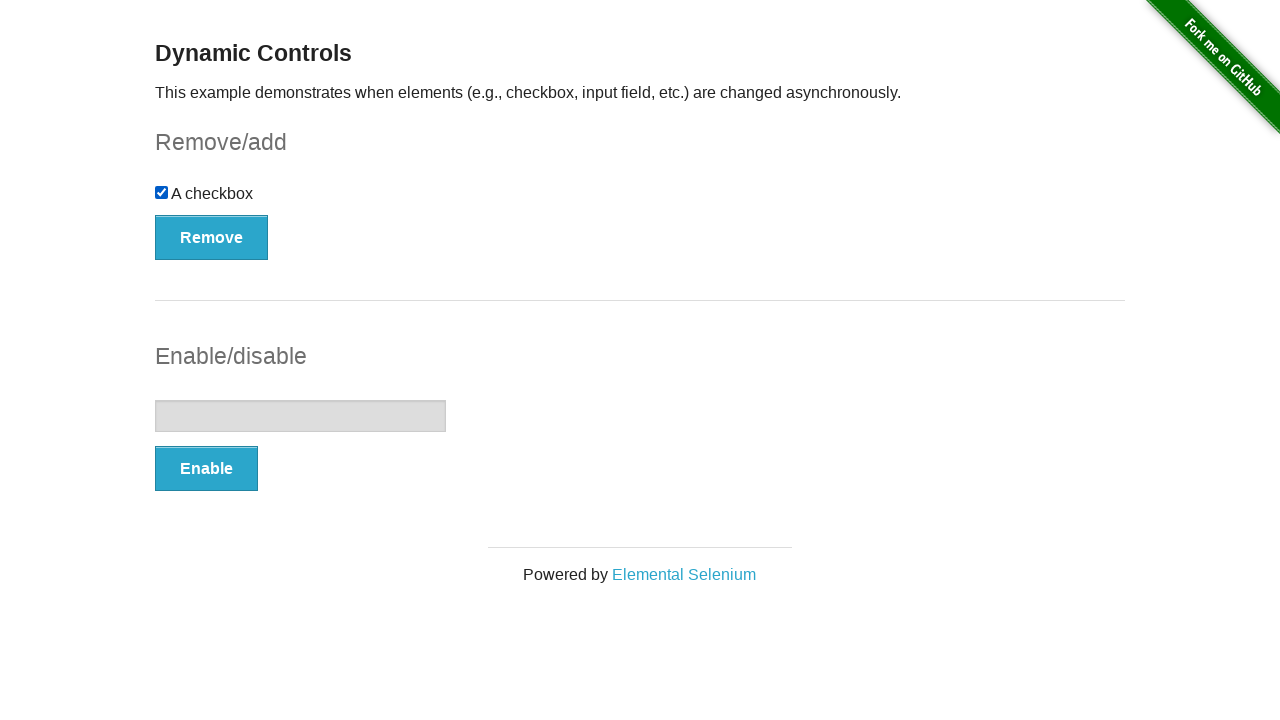

Clicked the Remove button at (212, 237) on xpath=//*[.='Remove']
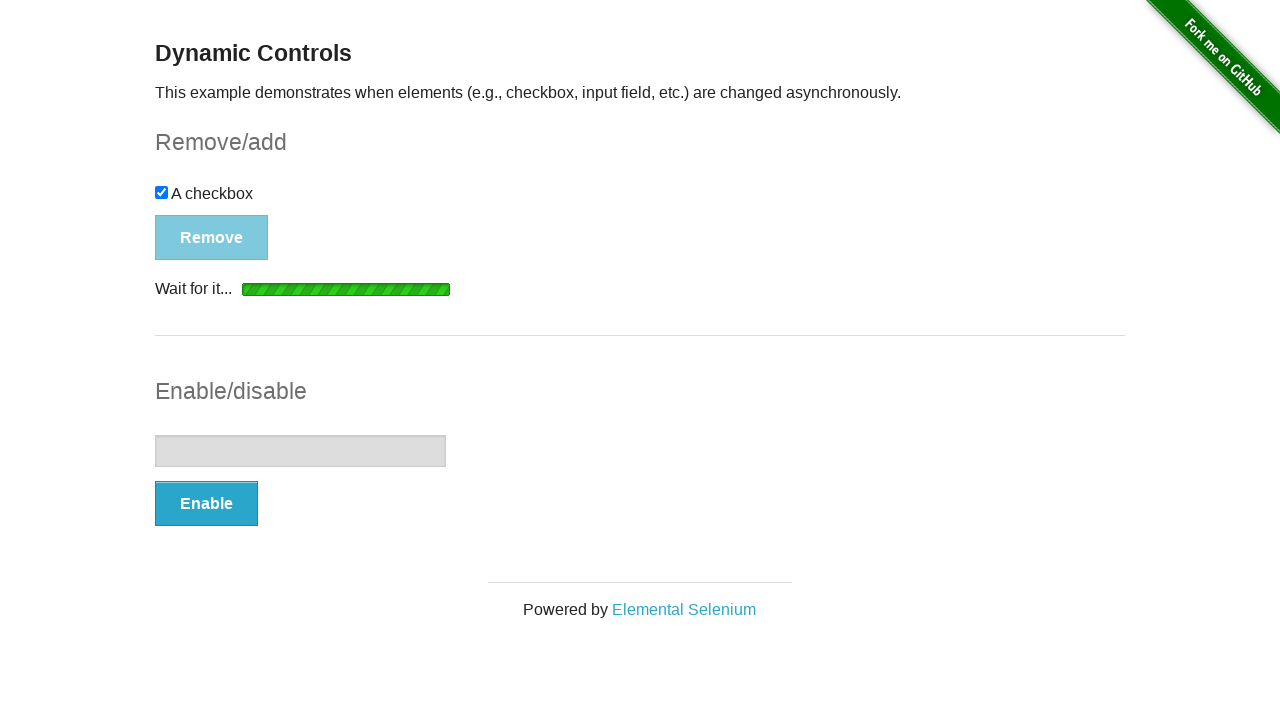

Message element became visible after removal completed
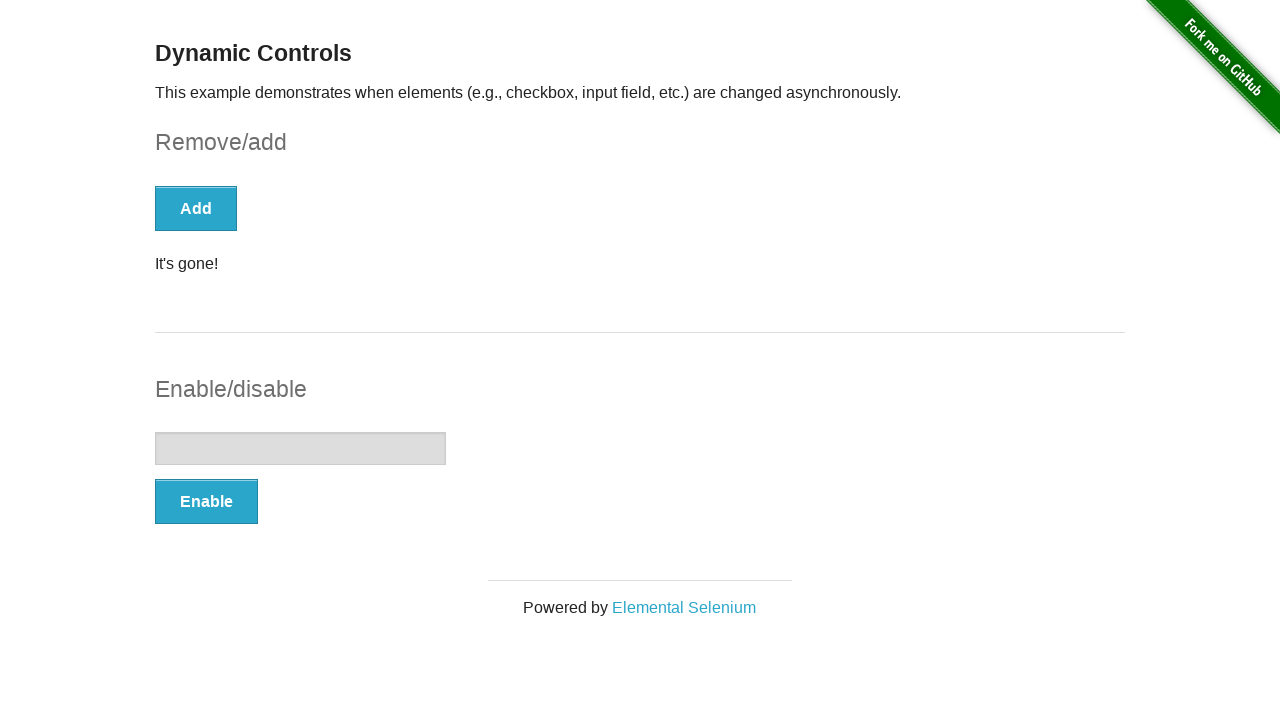

Verified that the message element is displayed
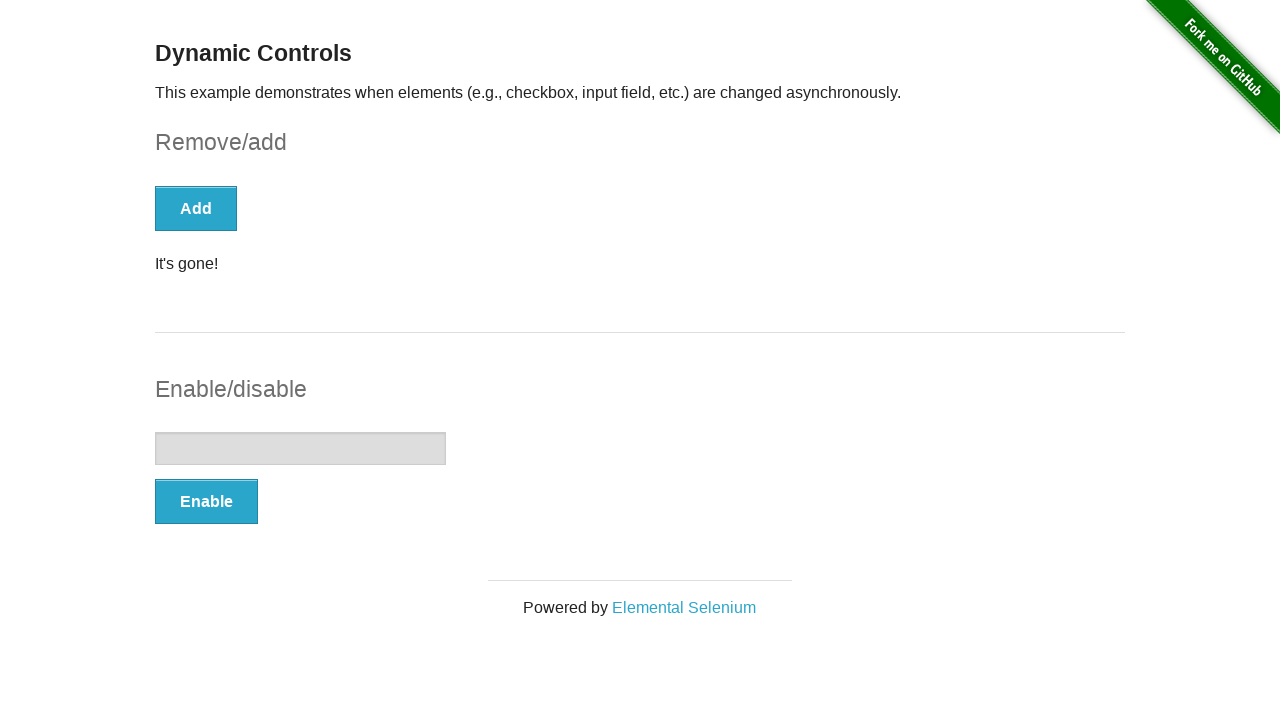

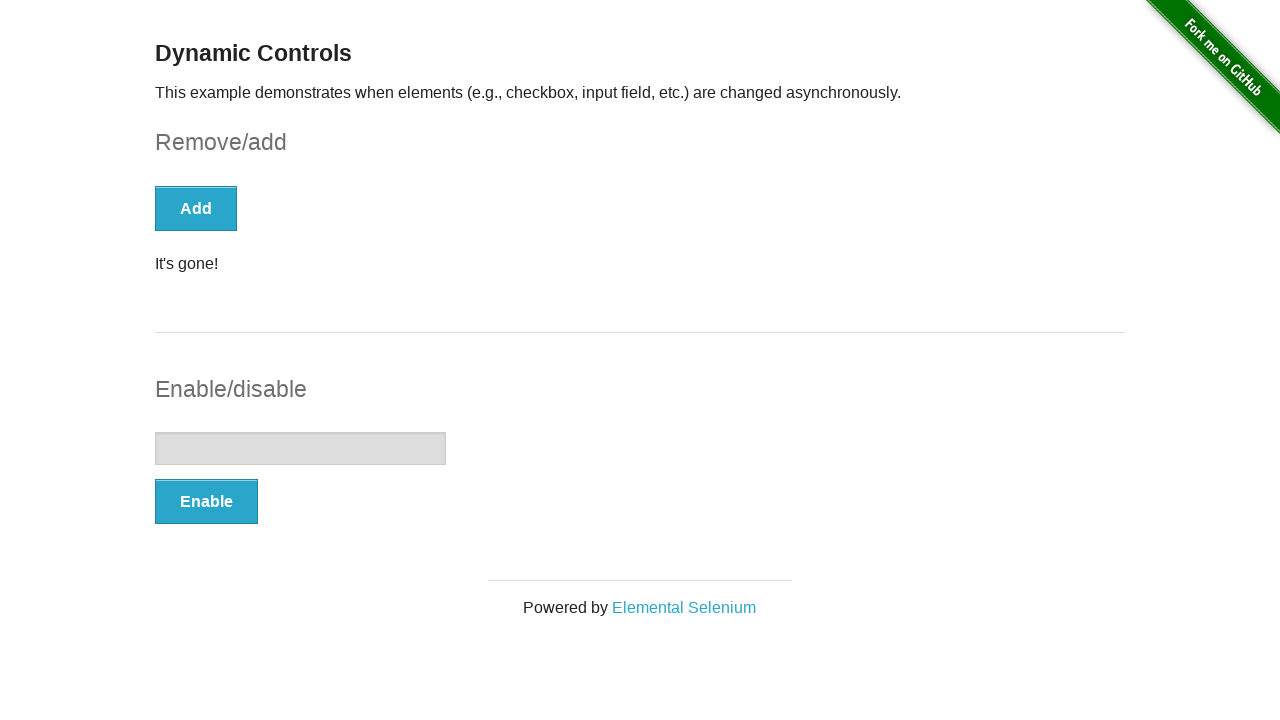